Validates the Recommended button in the navigation bar by clicking on it to navigate to the recommended page

Starting URL: https://salinaka-ecommerce.web.app/

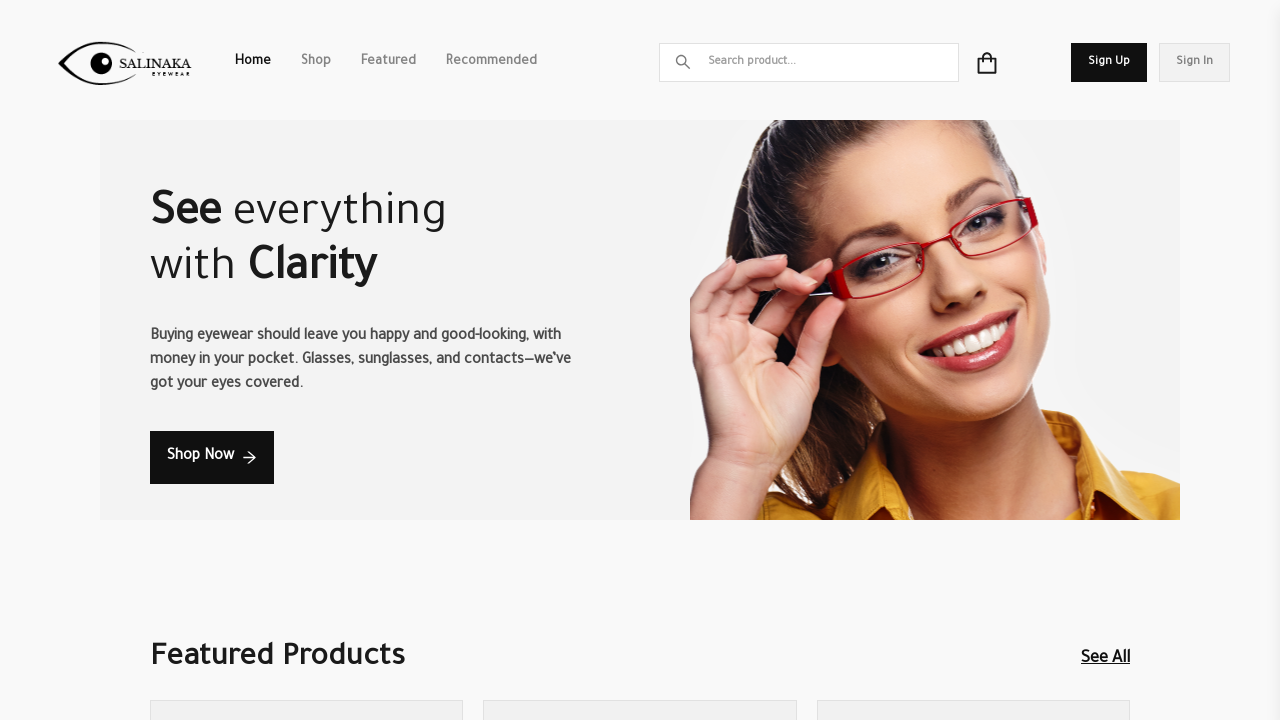

Navigated to Salinaka ecommerce home page
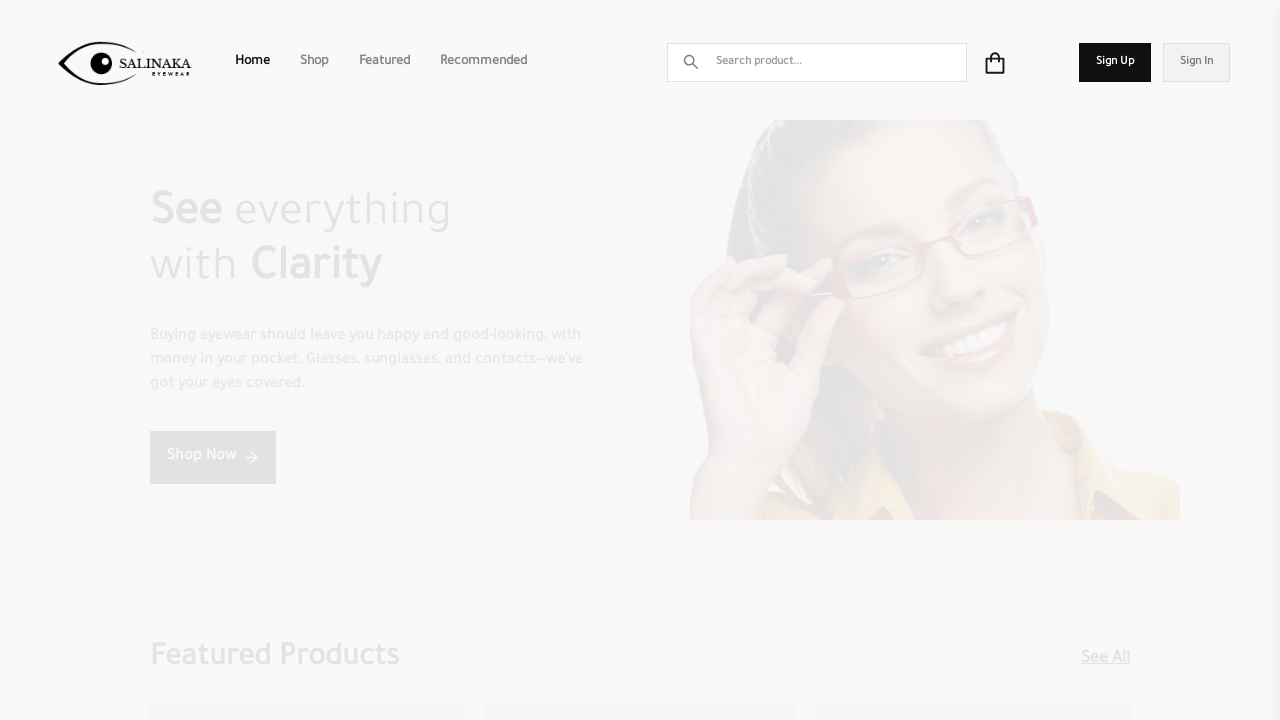

Clicked on the Recommended button in the navigation bar at (484, 62) on a[href='/recommended']
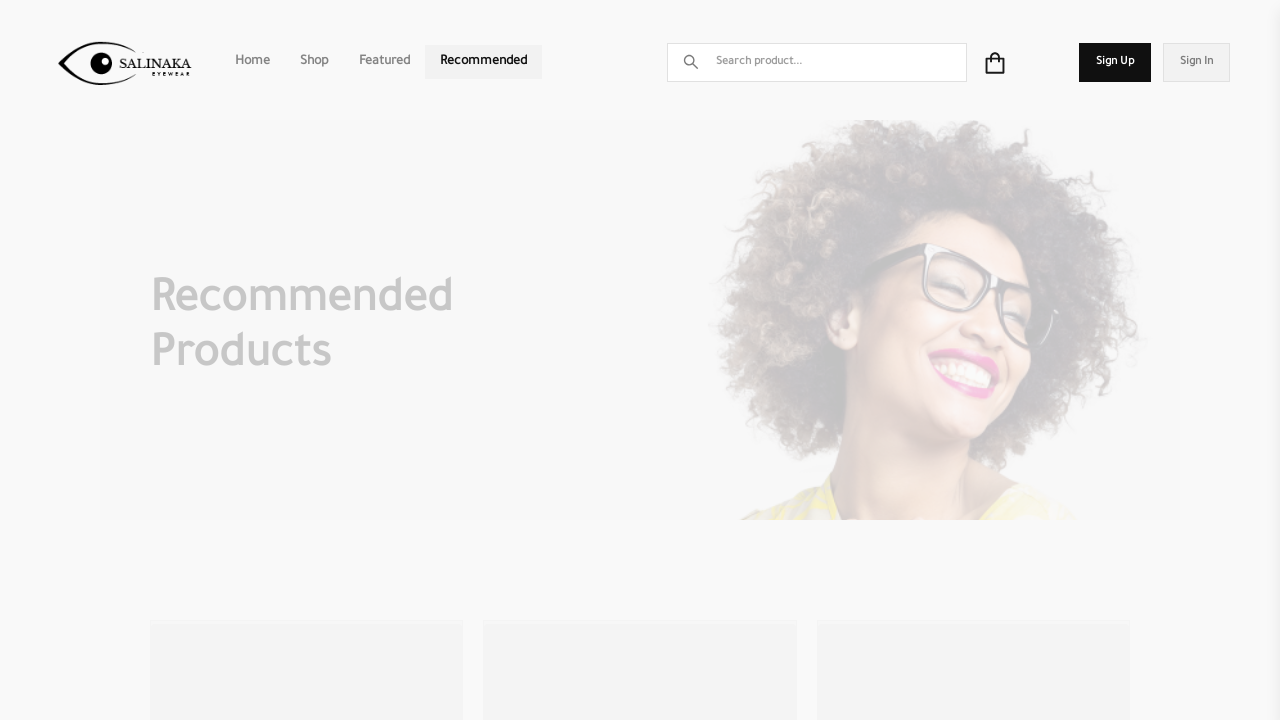

Successfully navigated to the recommended page
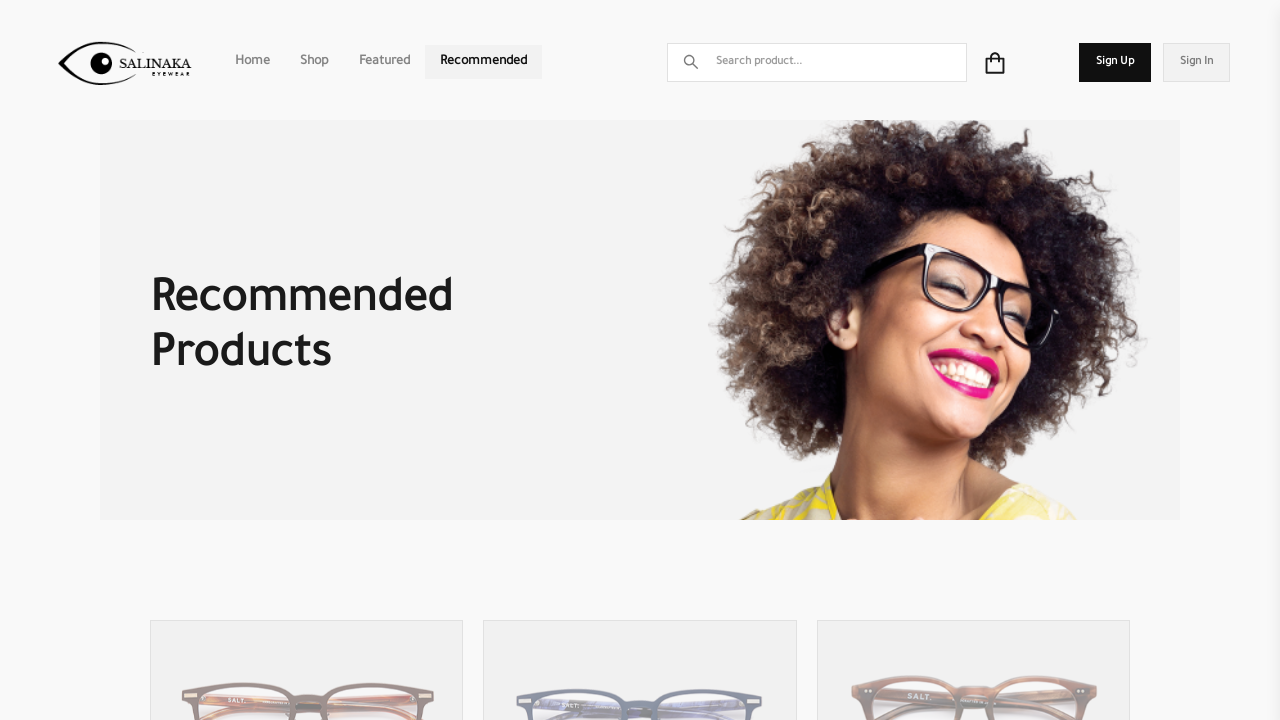

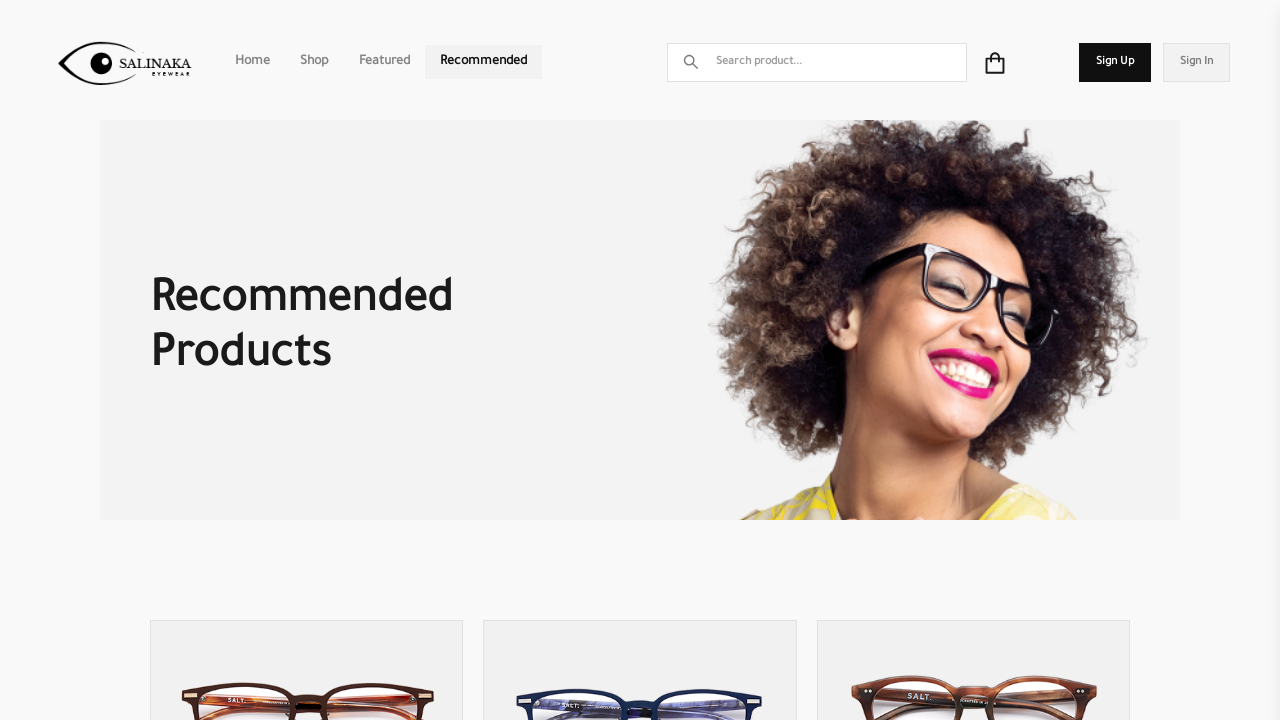